Tests login form error handling by submitting invalid credentials and verifying the error message displayed

Starting URL: https://login1.nextbasecrm.com/

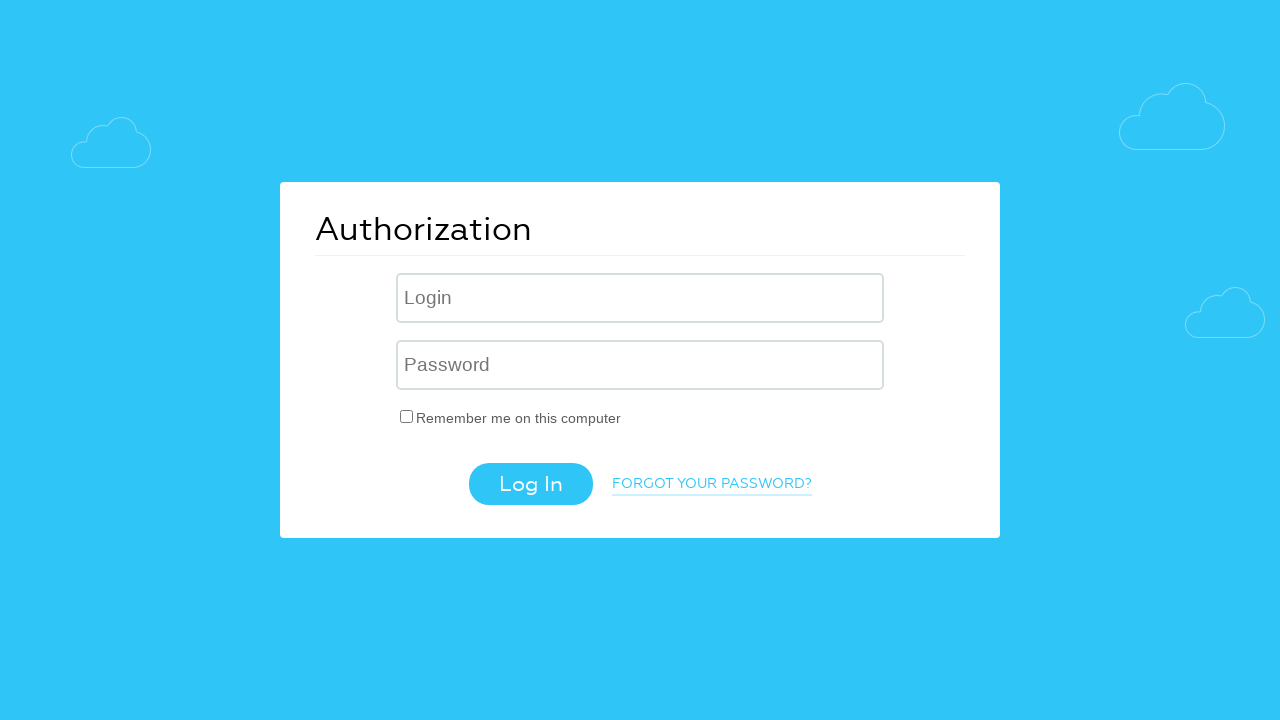

Filled username field with 'Incorrect' on input[name='USER_LOGIN']
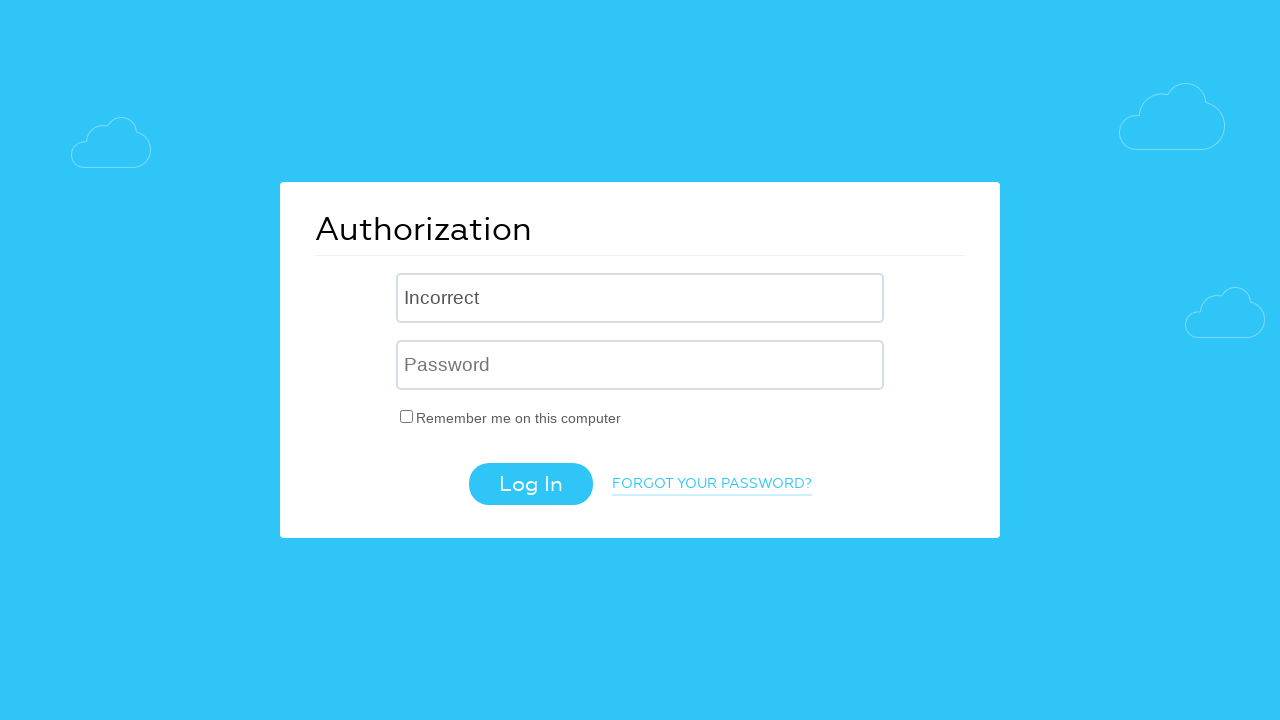

Filled password field with 'incorrect' on input[name='USER_PASSWORD']
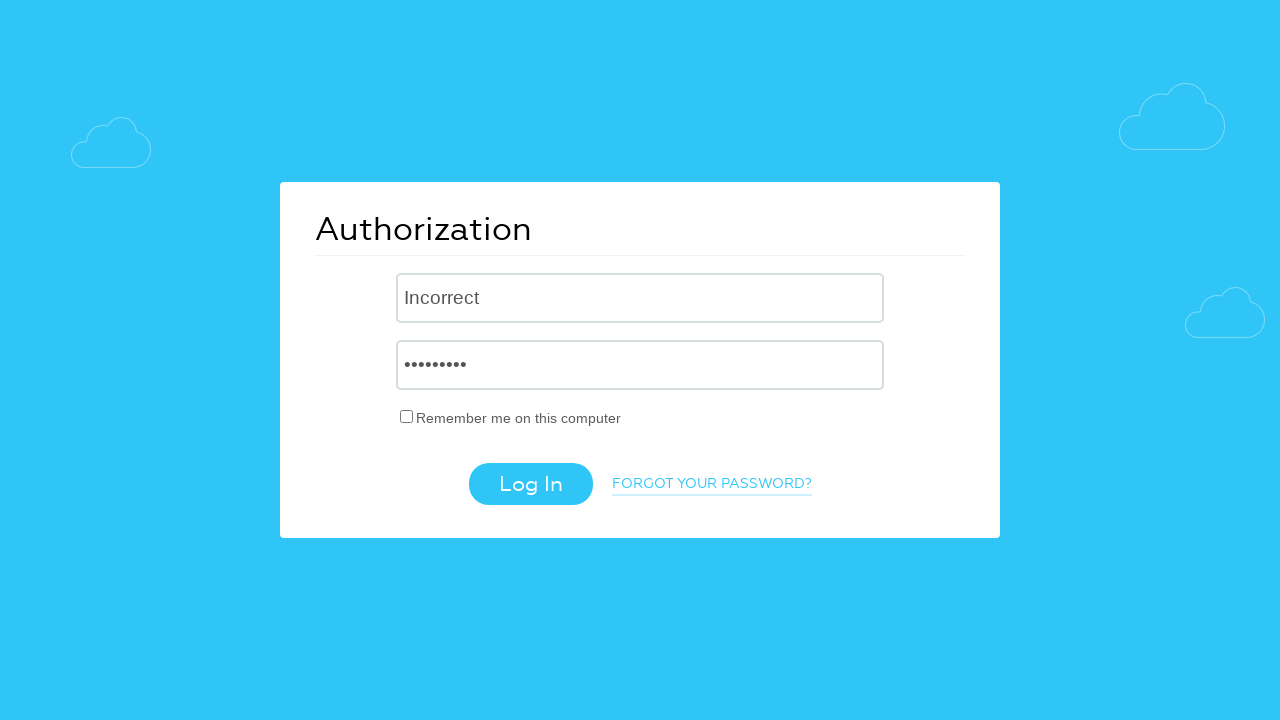

Clicked login button at (530, 484) on .login-btn
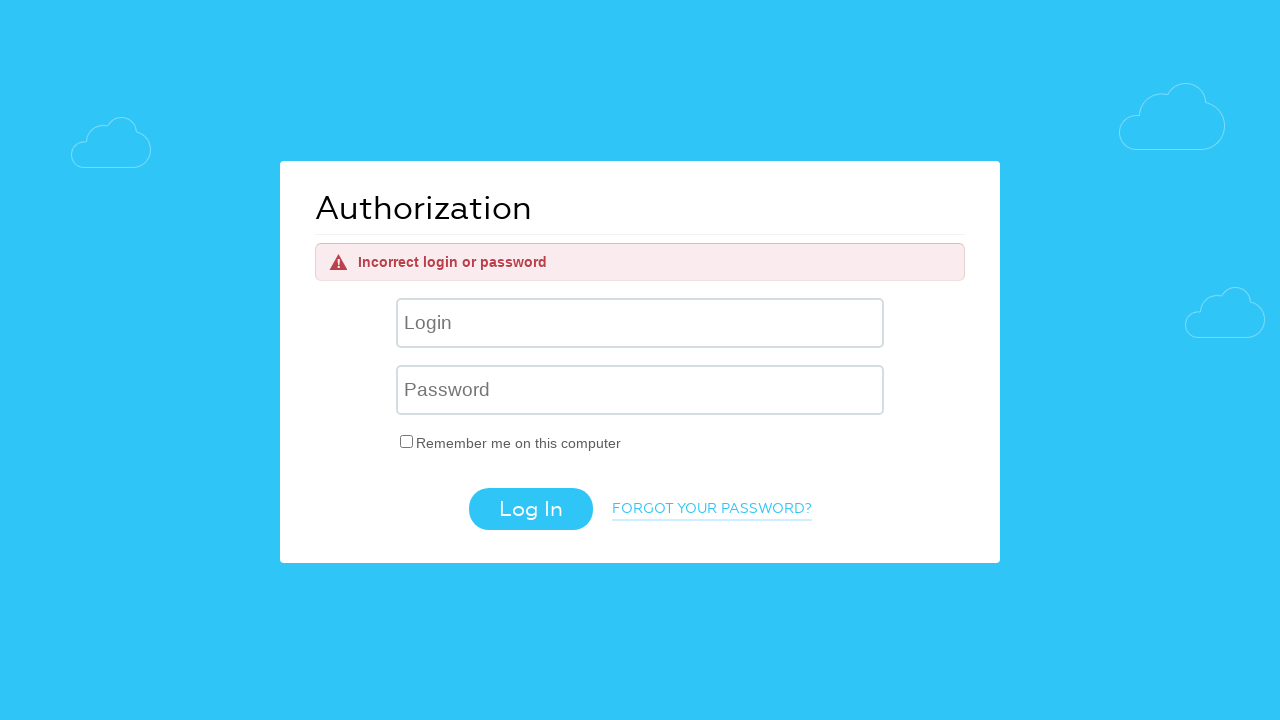

Error message element appeared on page
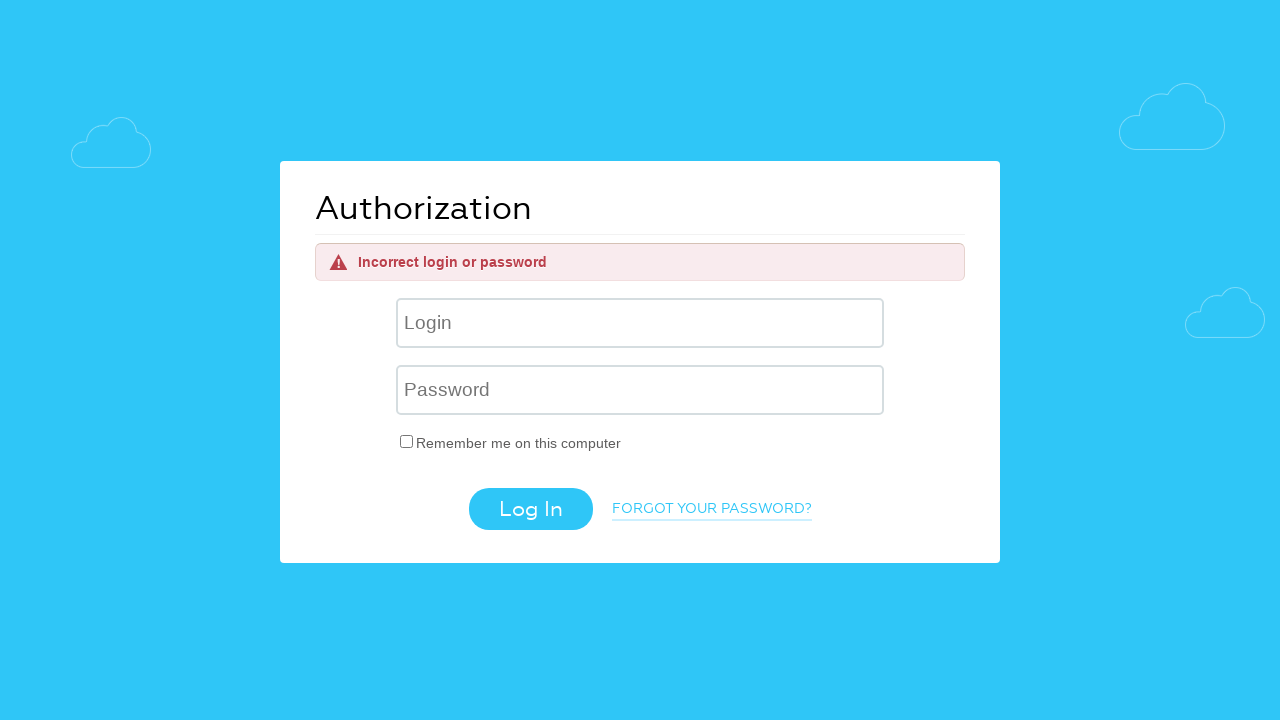

Retrieved error message text: 'Incorrect login or password'
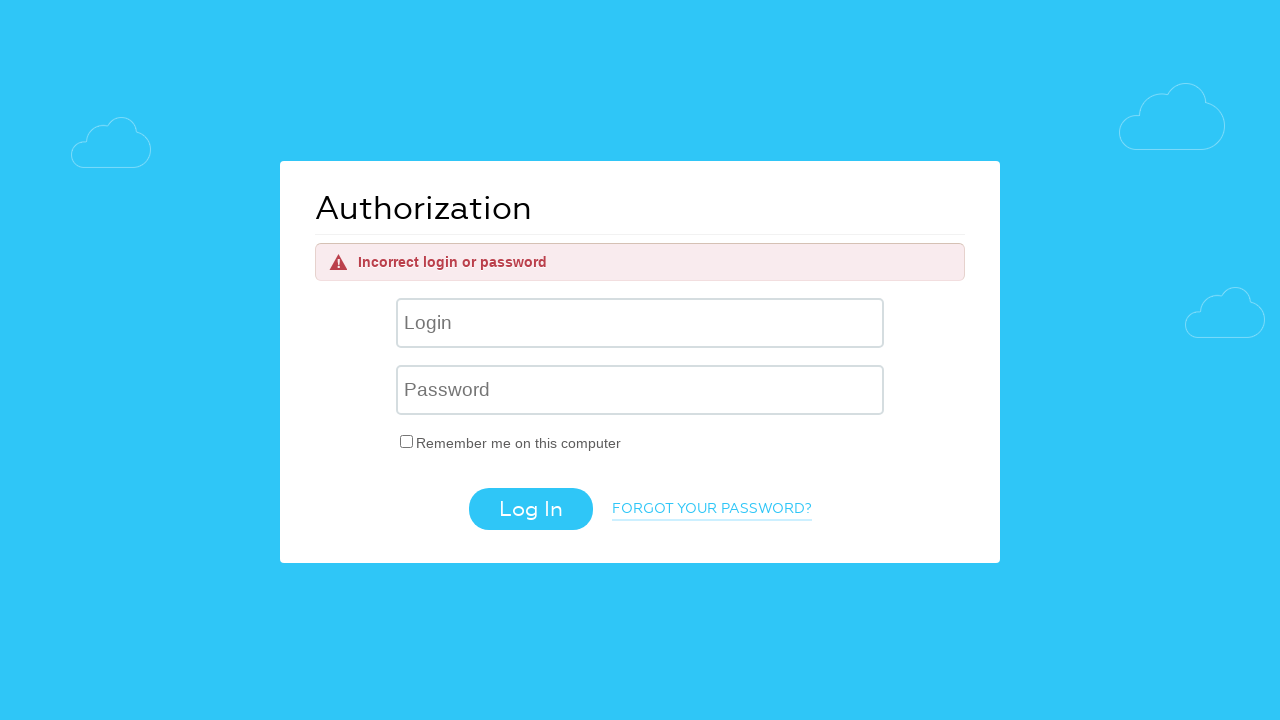

Assertion passed: error message text matches expected value
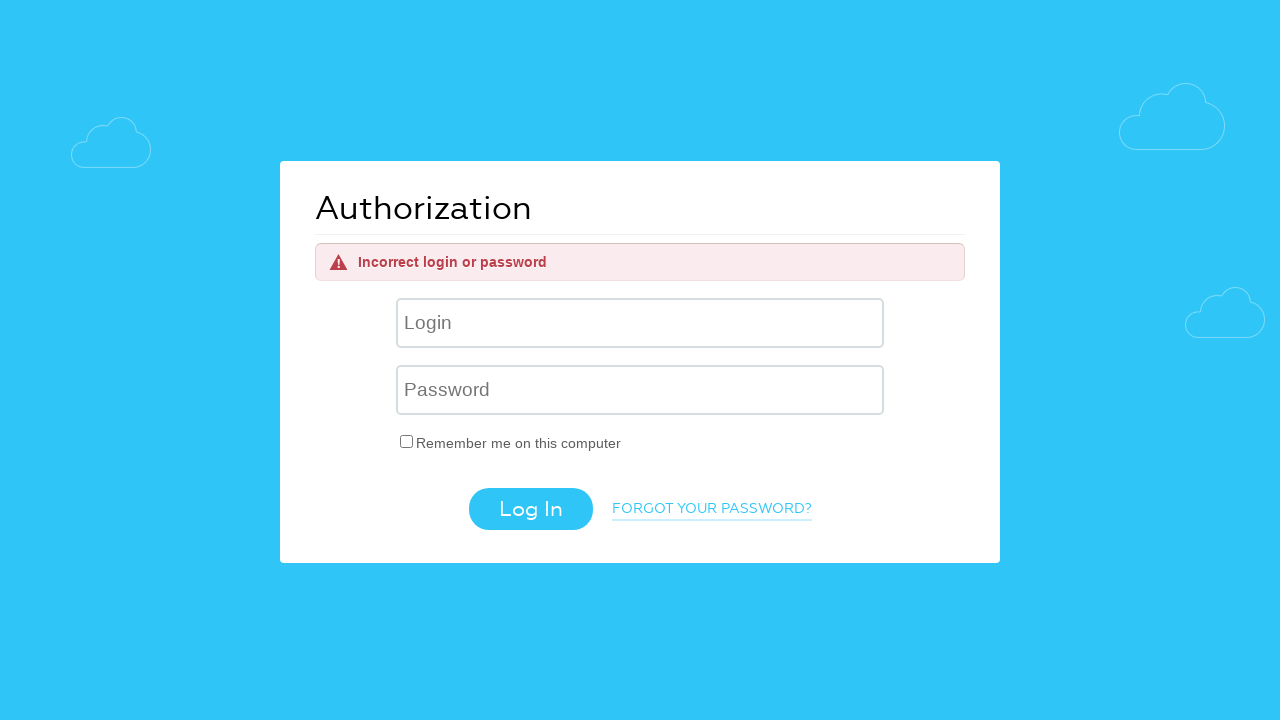

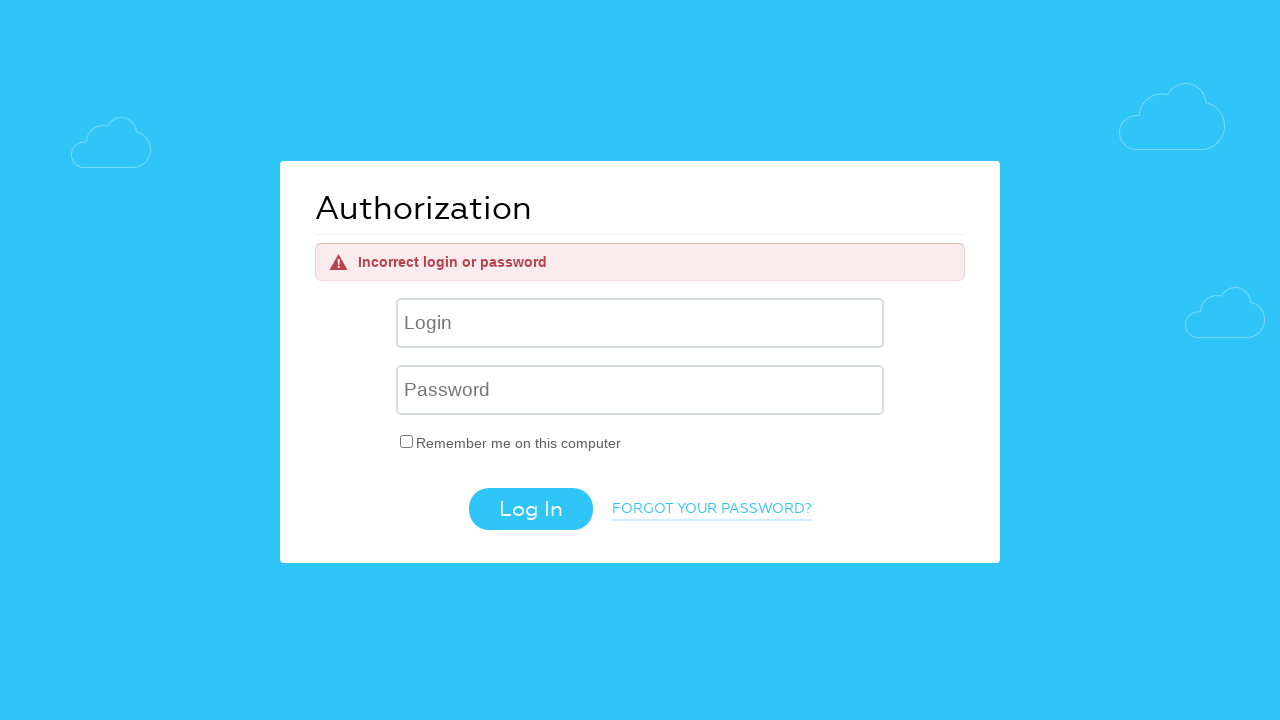